Tests a slow calculator application by setting a delay, performing an addition operation (7 + 8), and verifying the result displays 15.

Starting URL: https://bonigarcia.dev/selenium-webdriver-java/slow-calculator.html

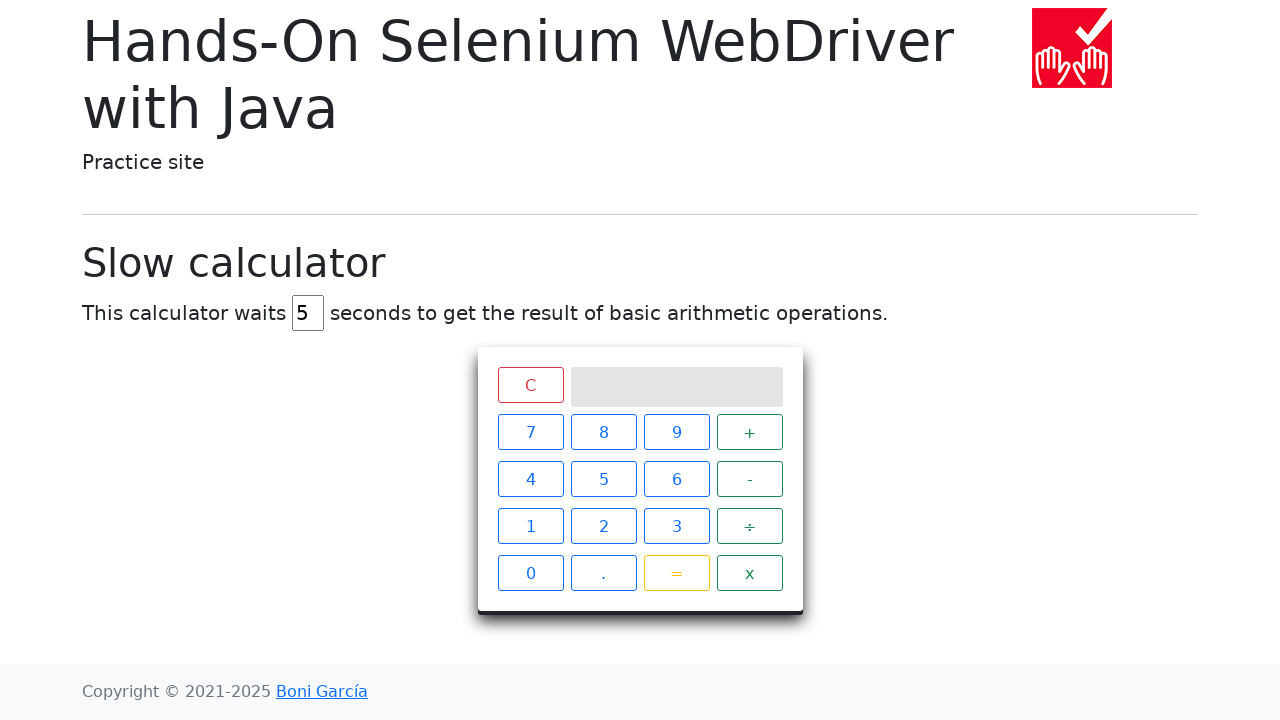

Cleared the delay input field on #delay
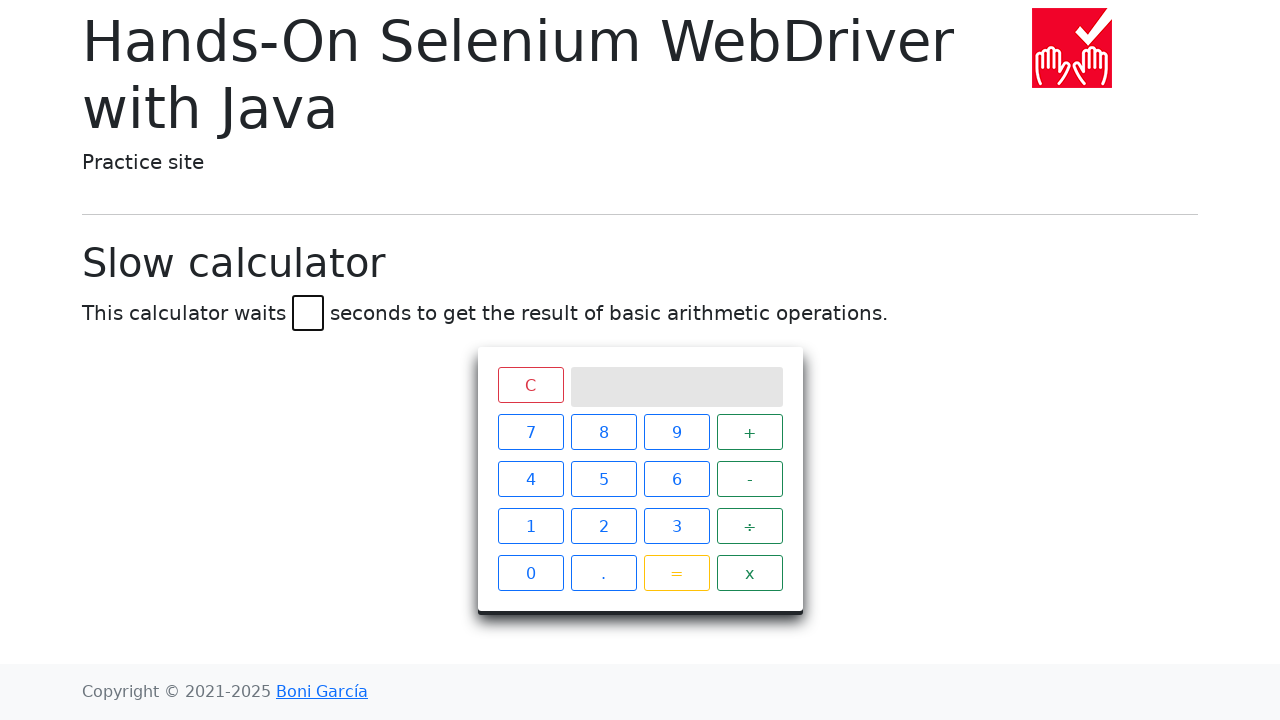

Set delay to 45 seconds on #delay
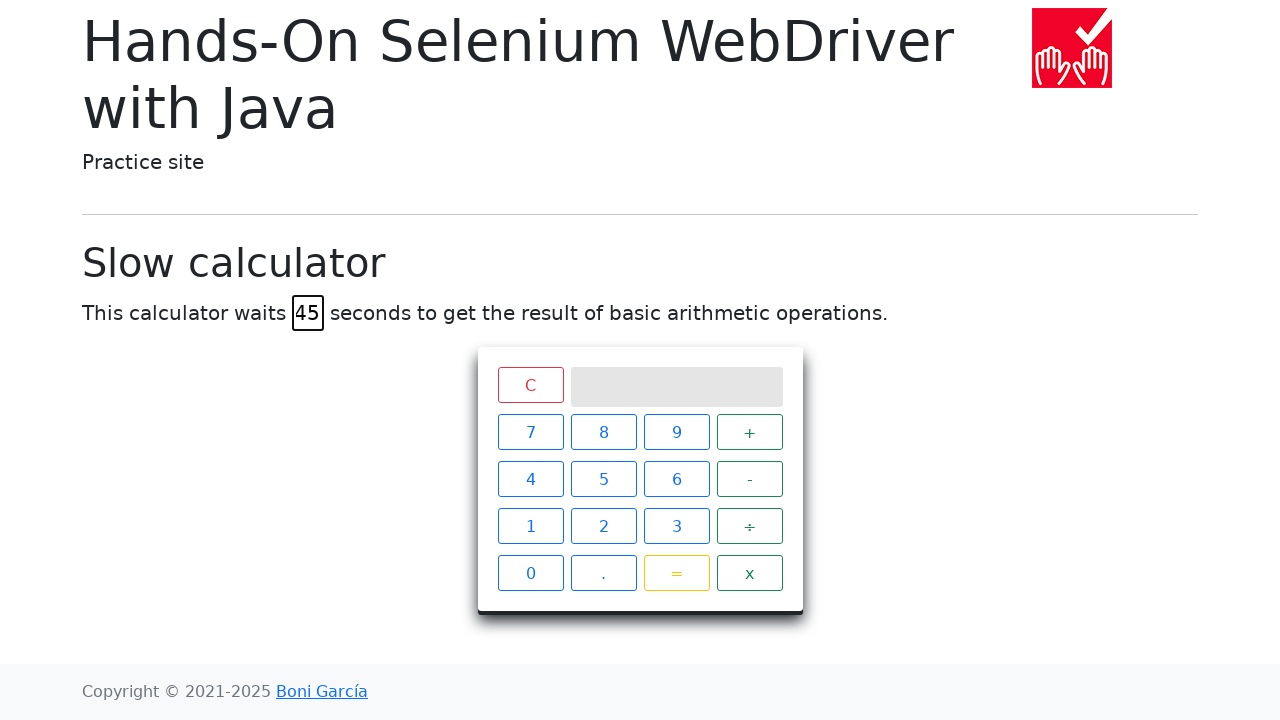

Clicked calculator button 7 at (530, 432) on xpath=//span[text()="7"]
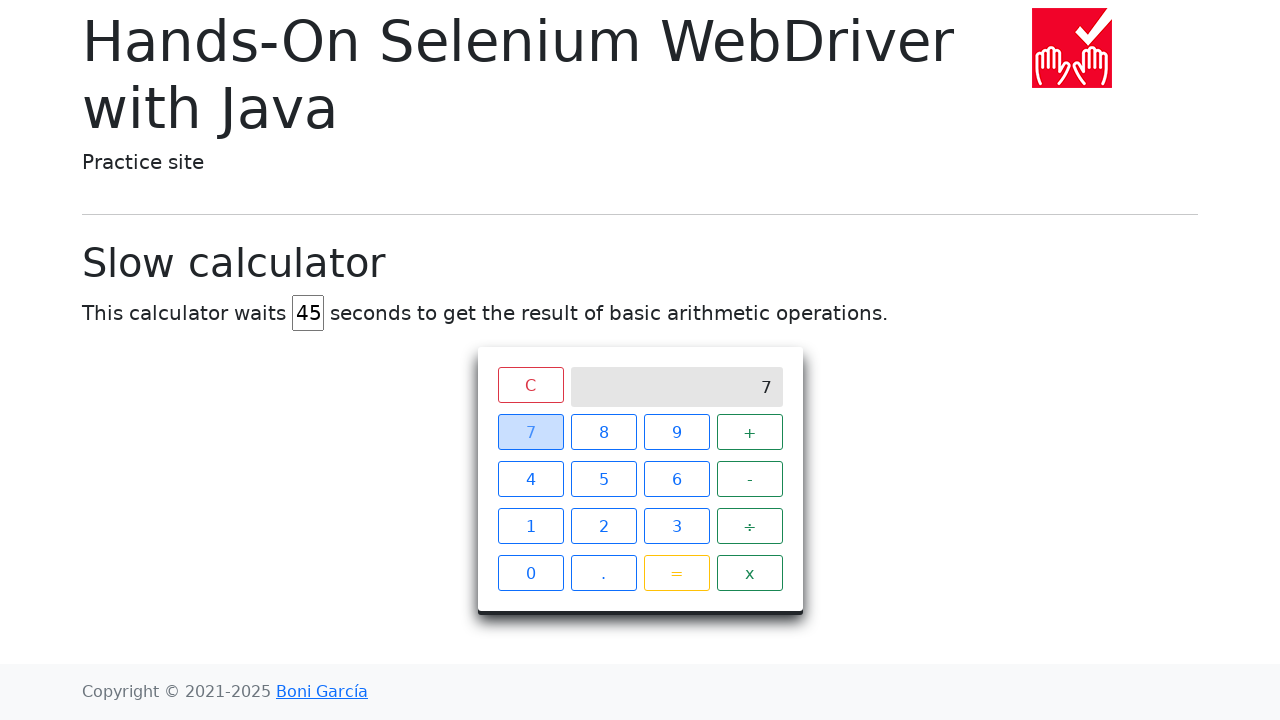

Clicked calculator button + at (750, 432) on xpath=//span[text()="+"]
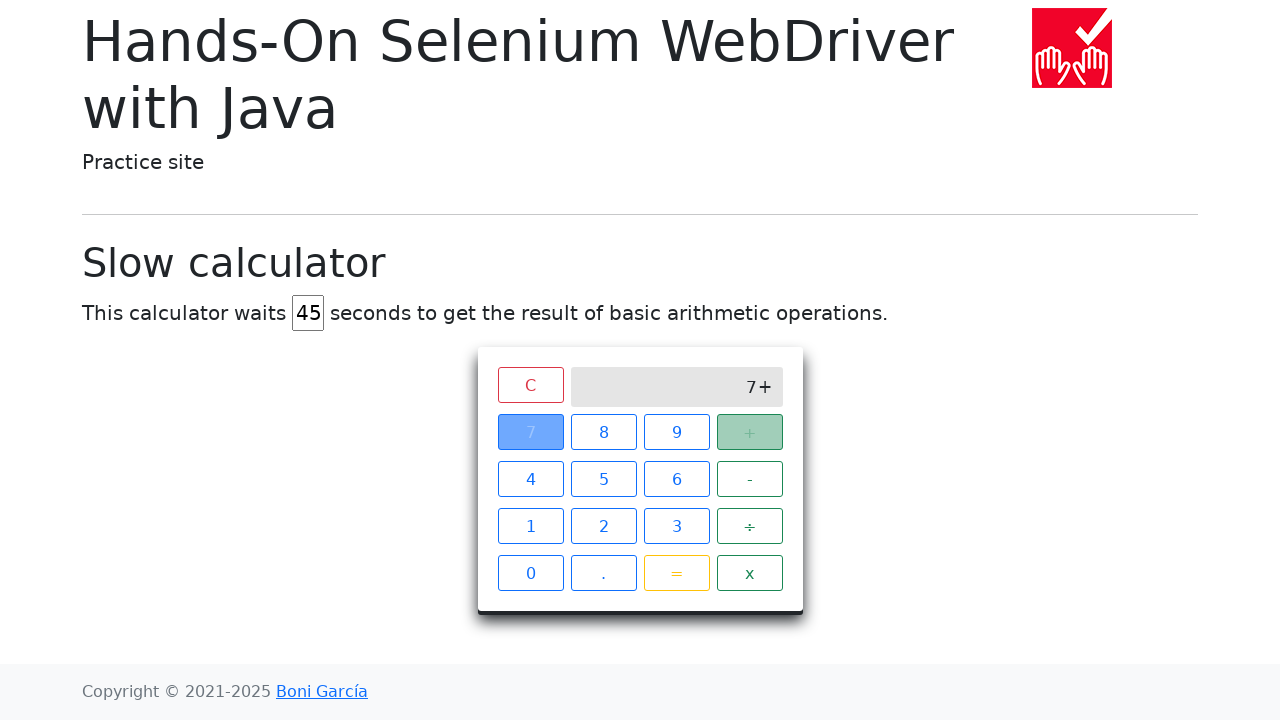

Clicked calculator button 8 at (604, 432) on xpath=//span[text()="8"]
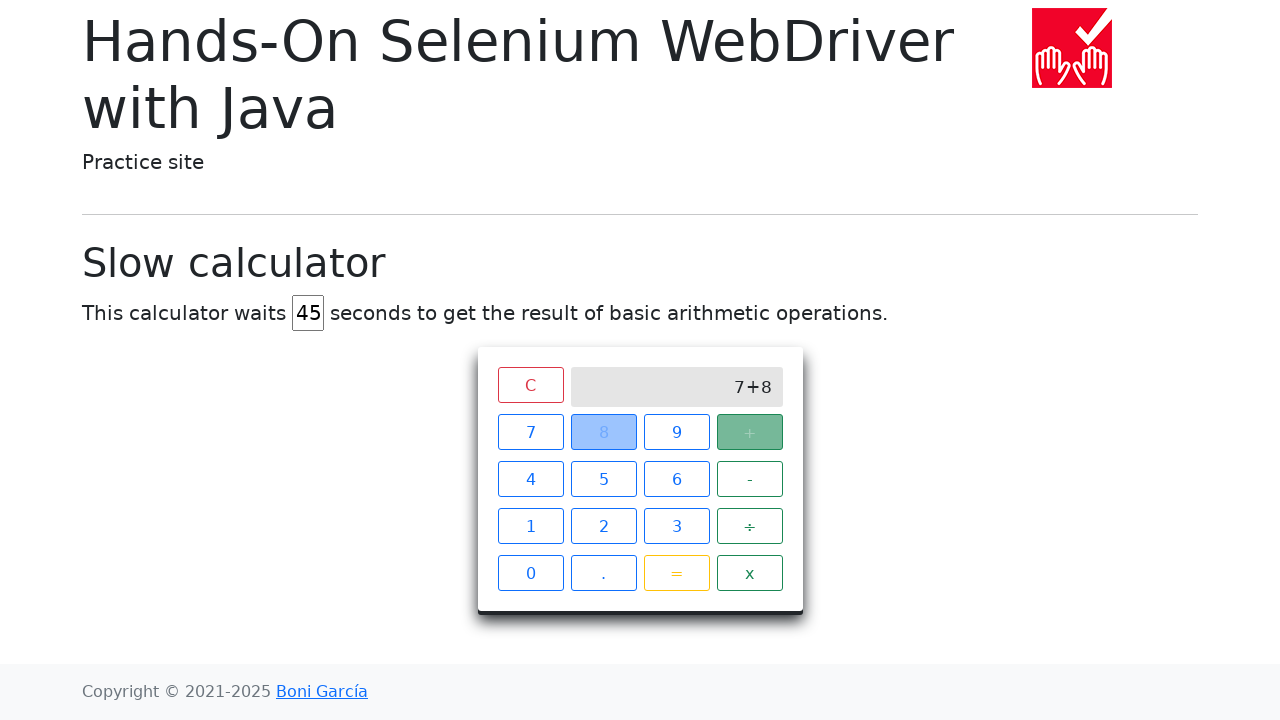

Clicked calculator button = at (676, 573) on xpath=//span[text()="="]
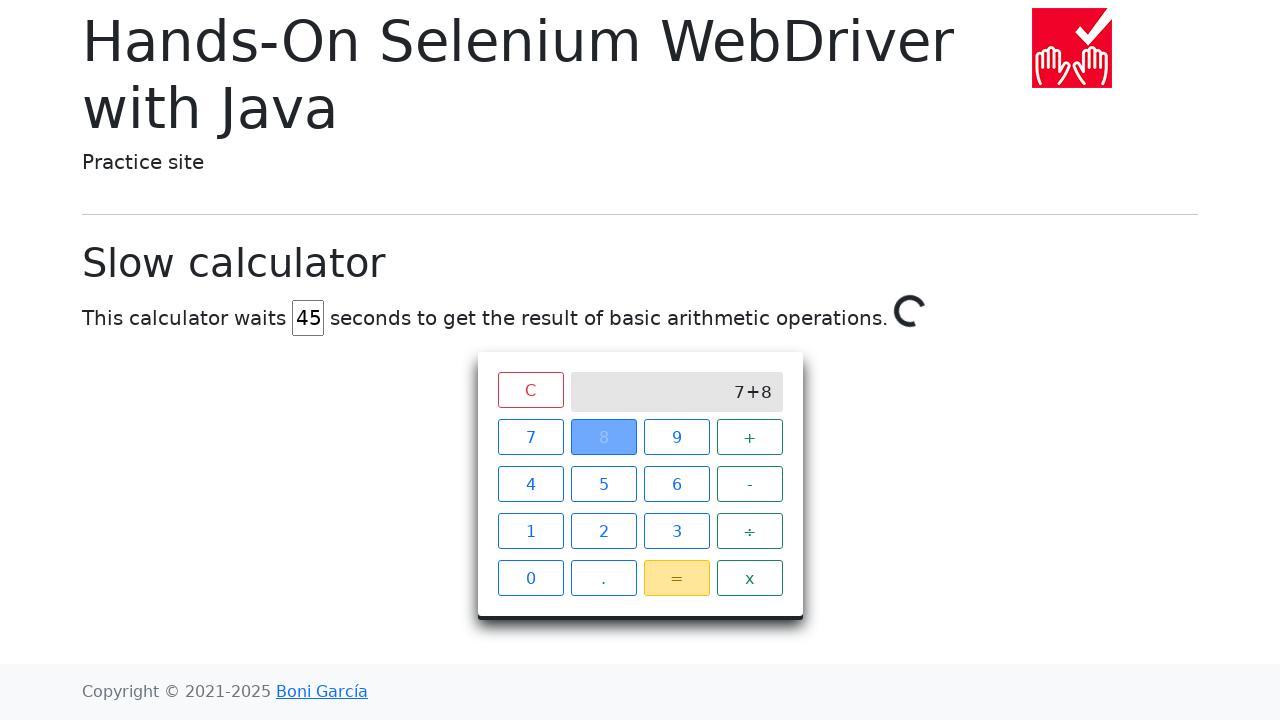

Result 15 appeared on calculator screen after delayed computation
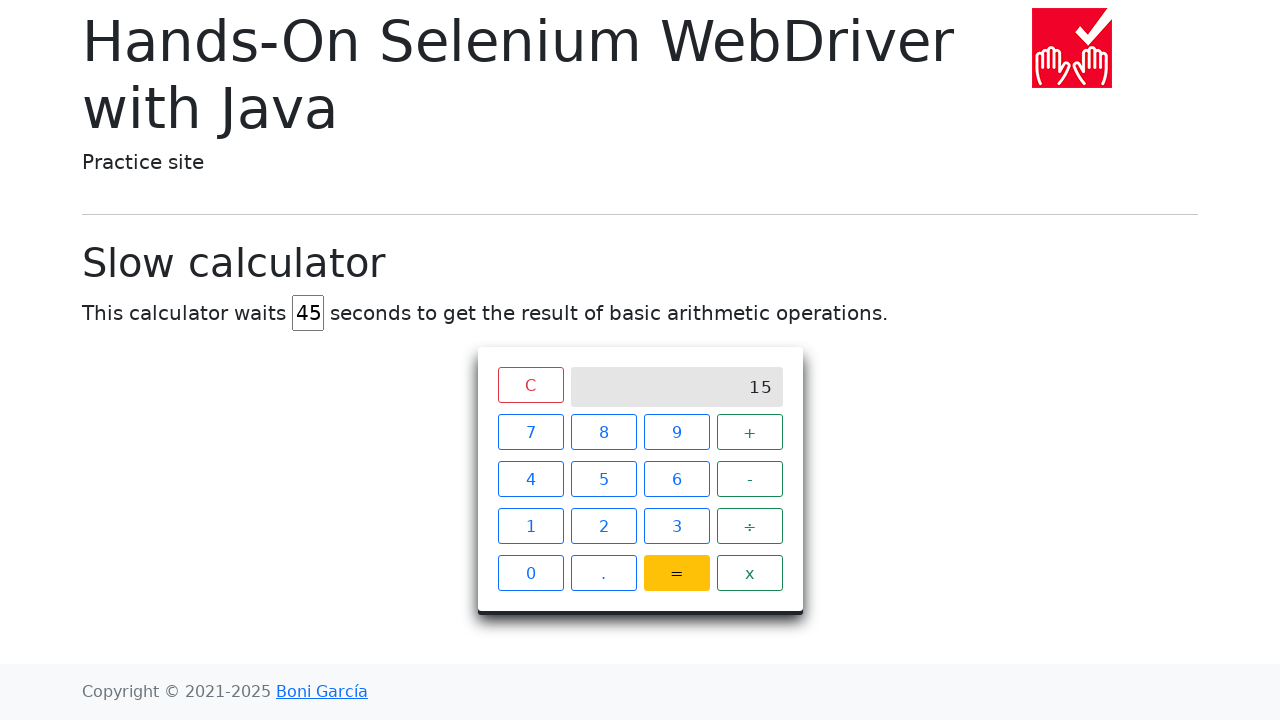

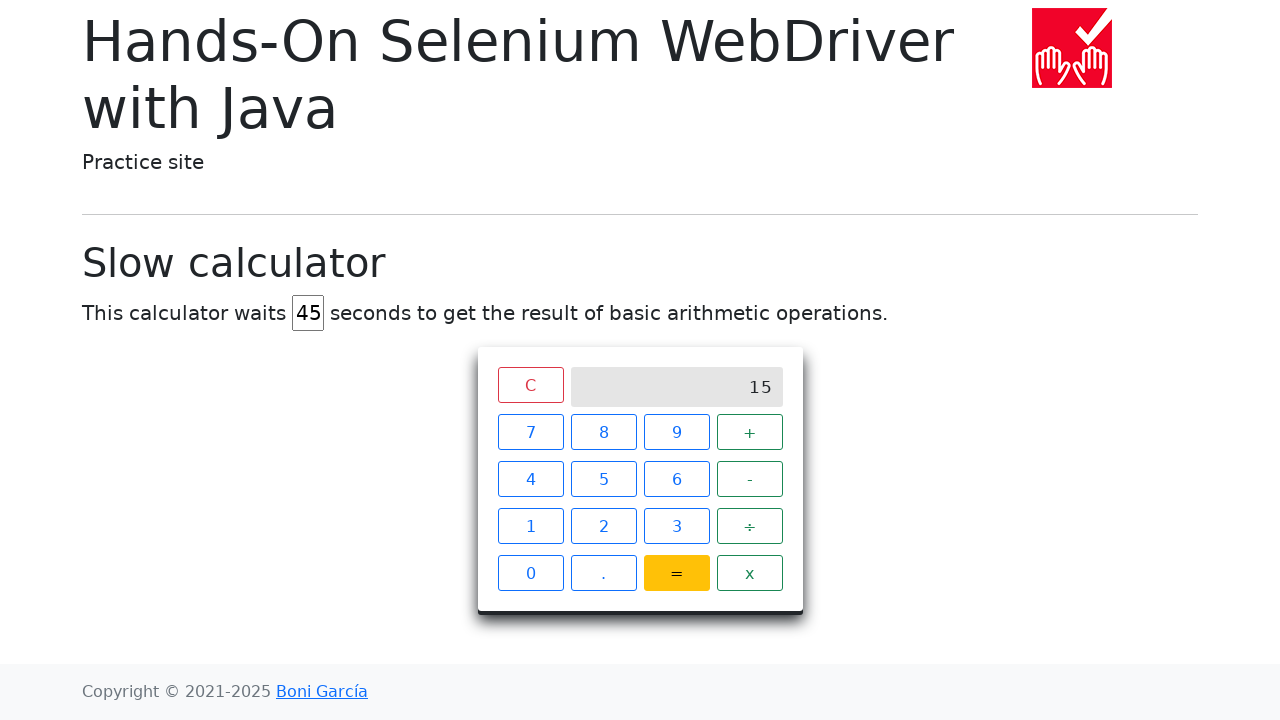